Tests drag and drop functionality within an iframe by dragging a draggable element to a droppable target

Starting URL: https://jqueryui.com/droppable/

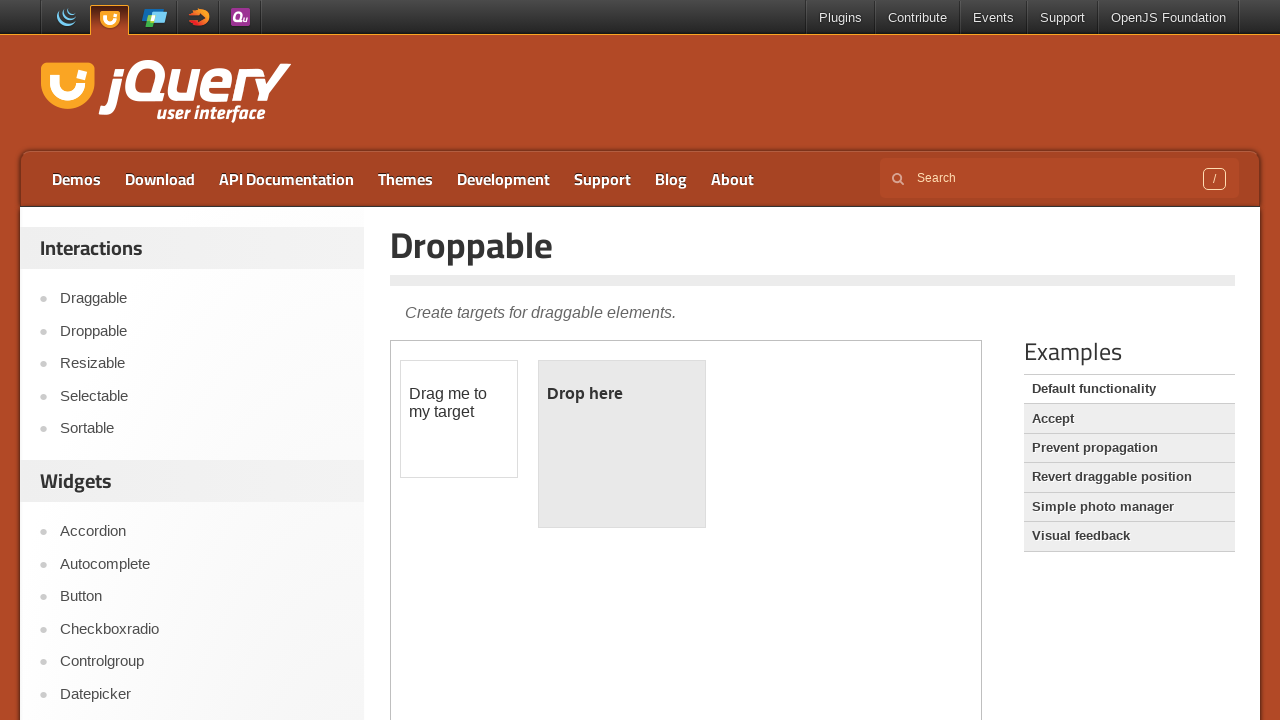

Located the demo iframe for drag and drop test
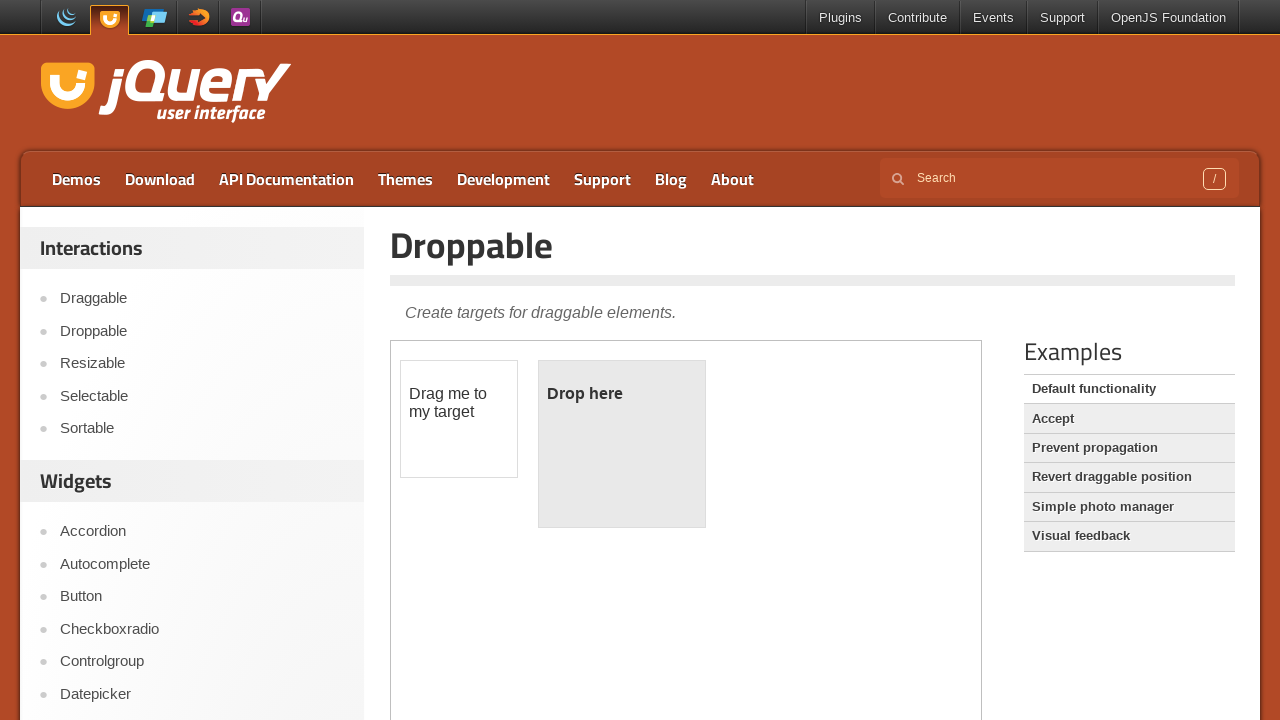

Clicked on the draggable element at (459, 419) on .demo-frame >> internal:control=enter-frame >> #draggable
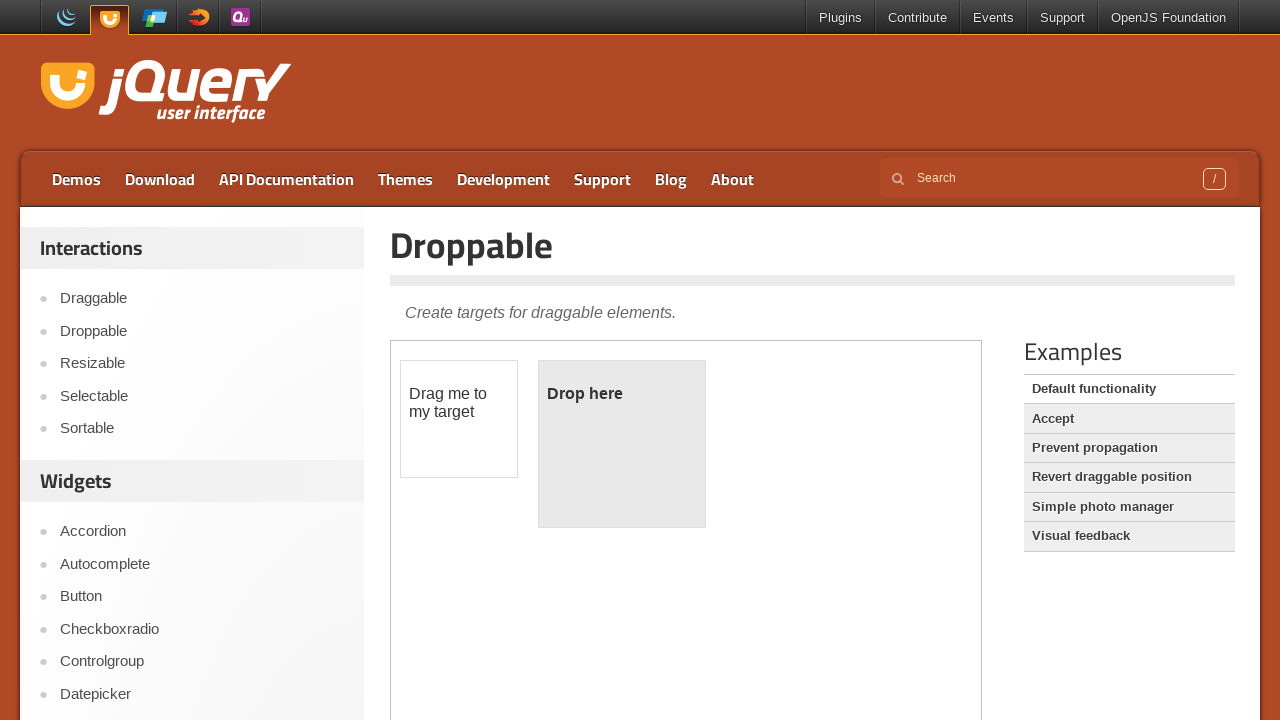

Dragged the draggable element to the droppable target within the iframe at (622, 444)
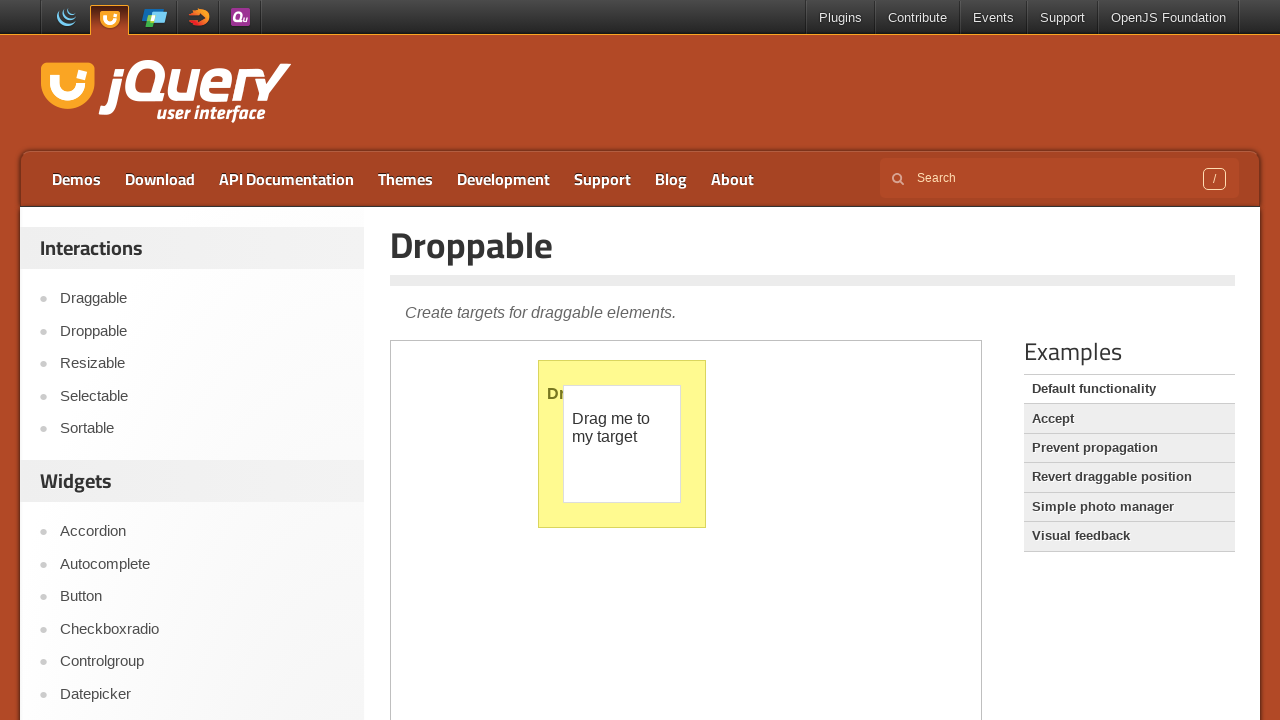

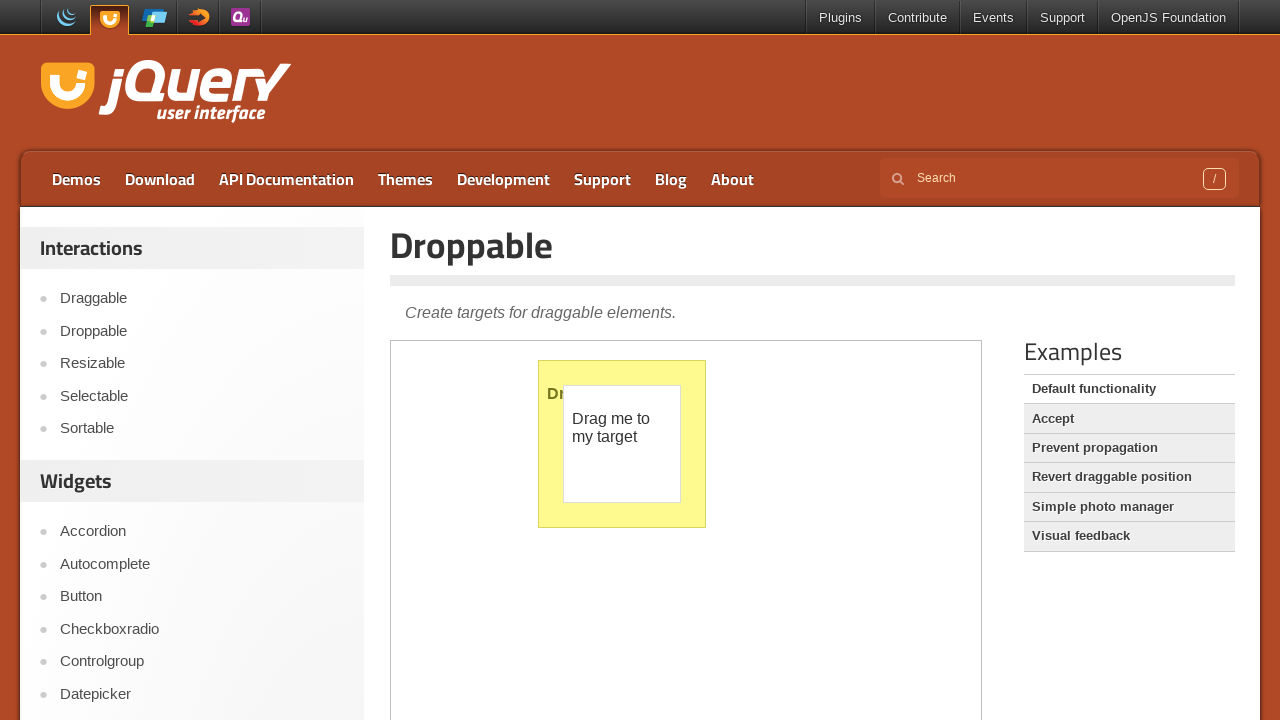